Clicks both checkboxes to toggle their states (same as isCheckBoxOneSelected), verifying checkbox 1 becomes checked and checkbox 2 becomes unchecked

Starting URL: https://the-internet.herokuapp.com/checkboxes

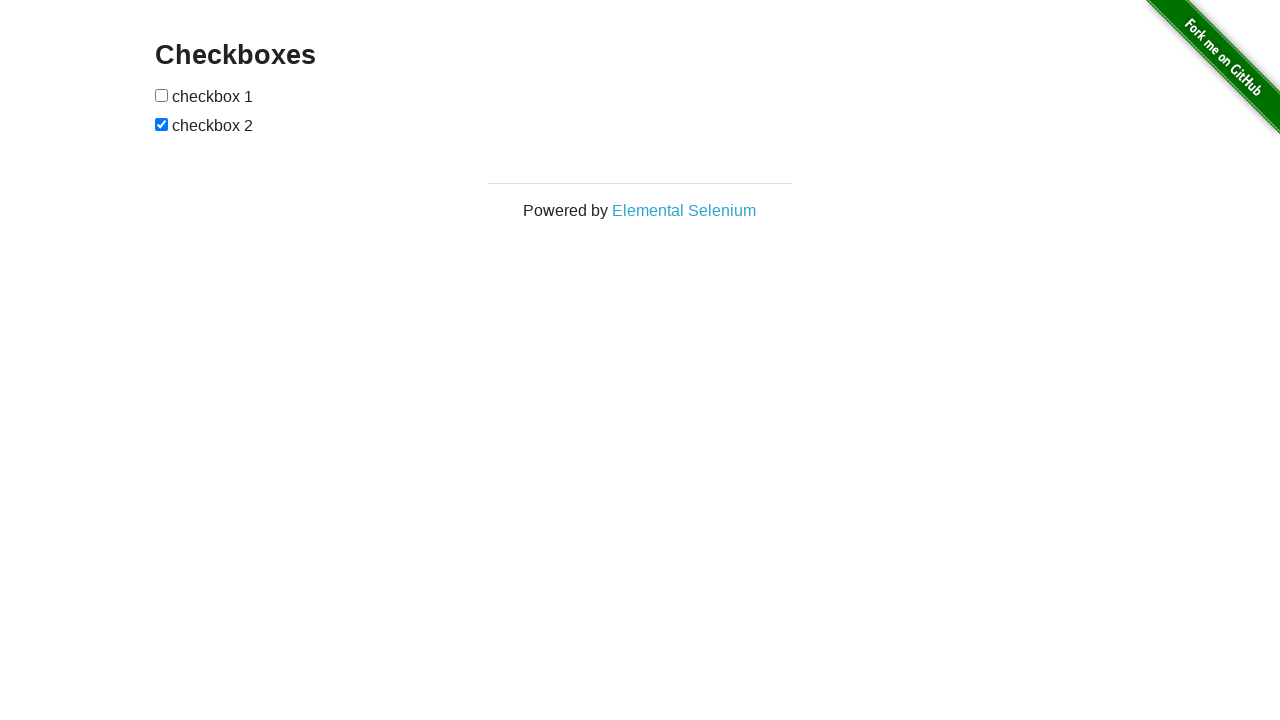

Waited for checkboxes container to be visible
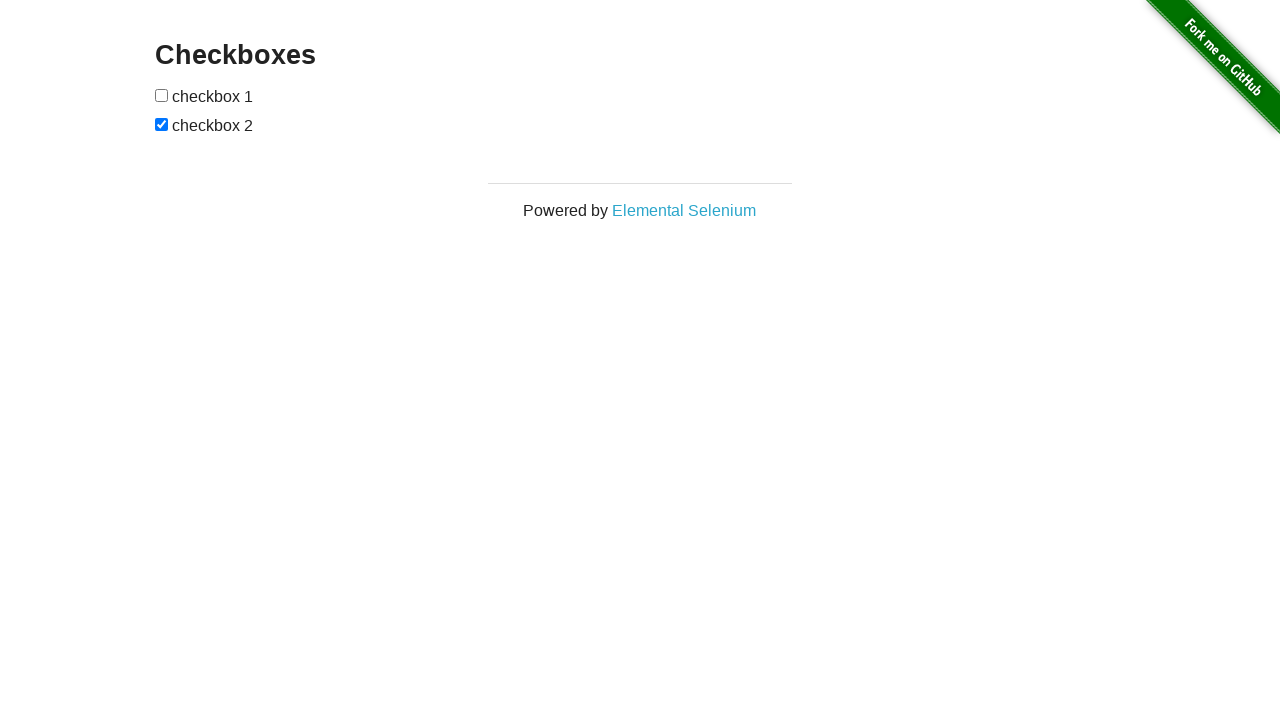

Clicked checkbox 1 to check it at (162, 95) on xpath=//*[@id='checkboxes']/input[1]
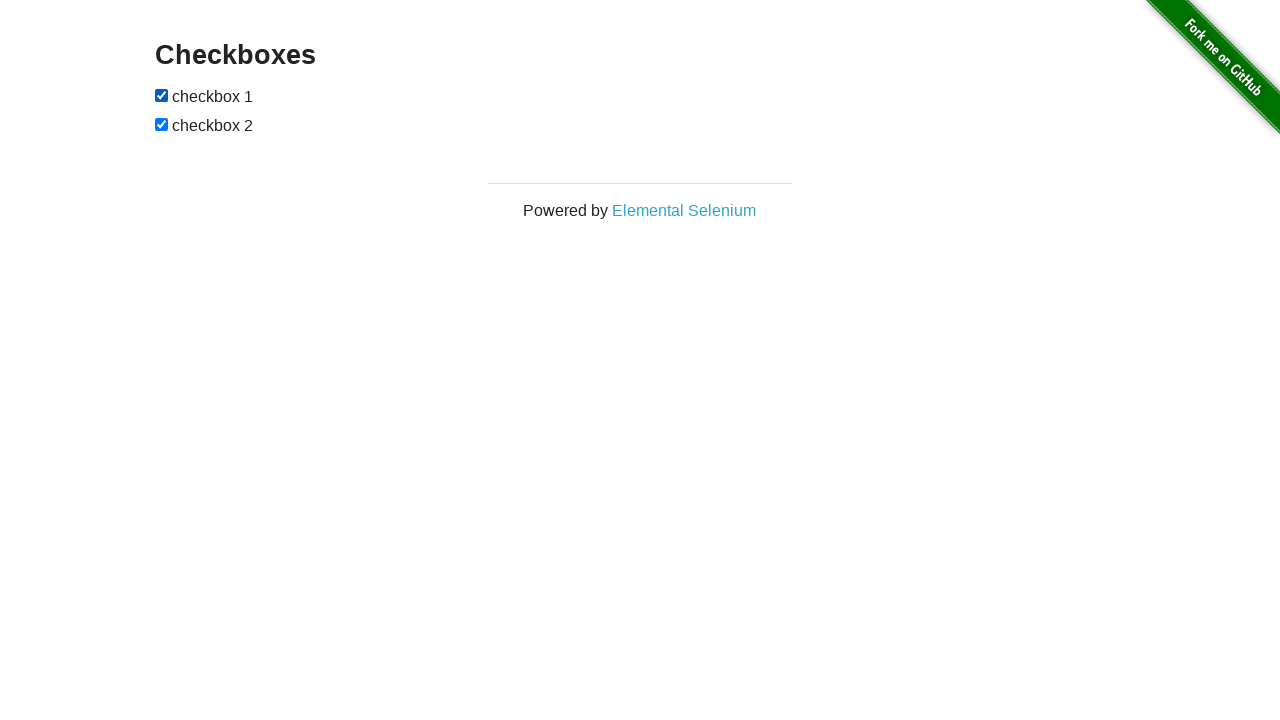

Clicked checkbox 2 to uncheck it at (162, 124) on xpath=//*[@id='checkboxes']/input[2]
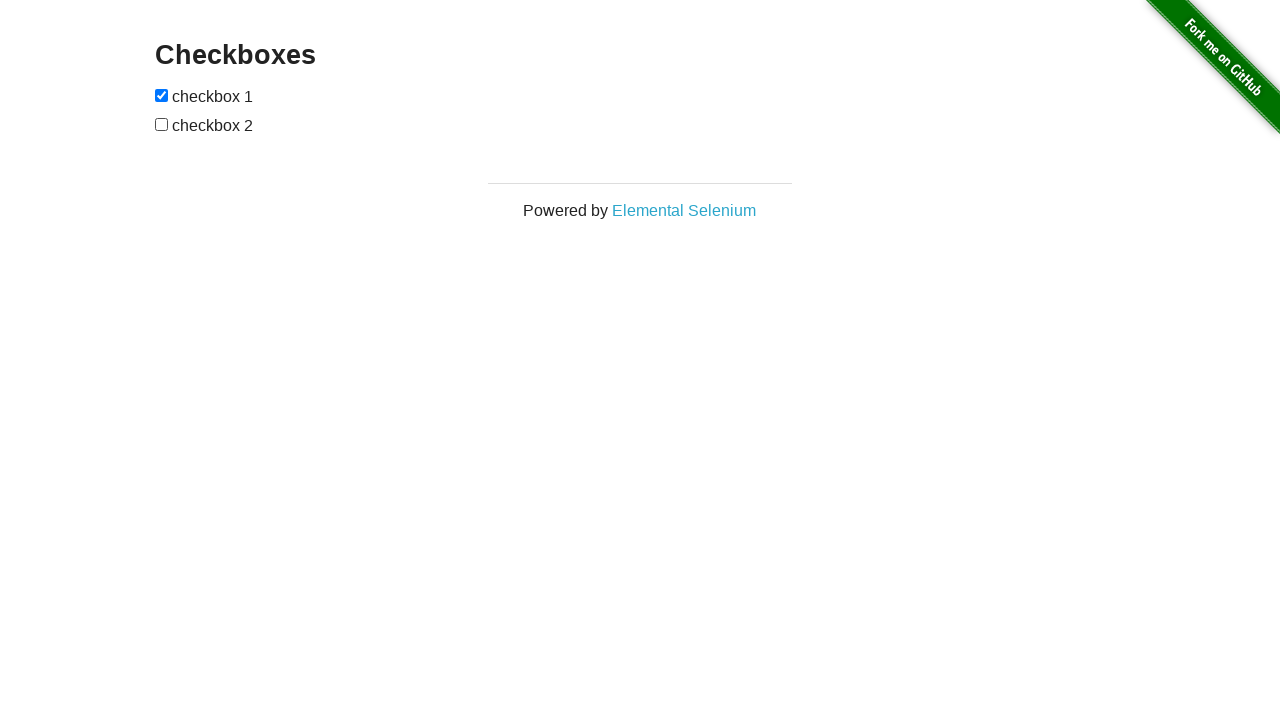

Verified that checkbox 1 is now checked
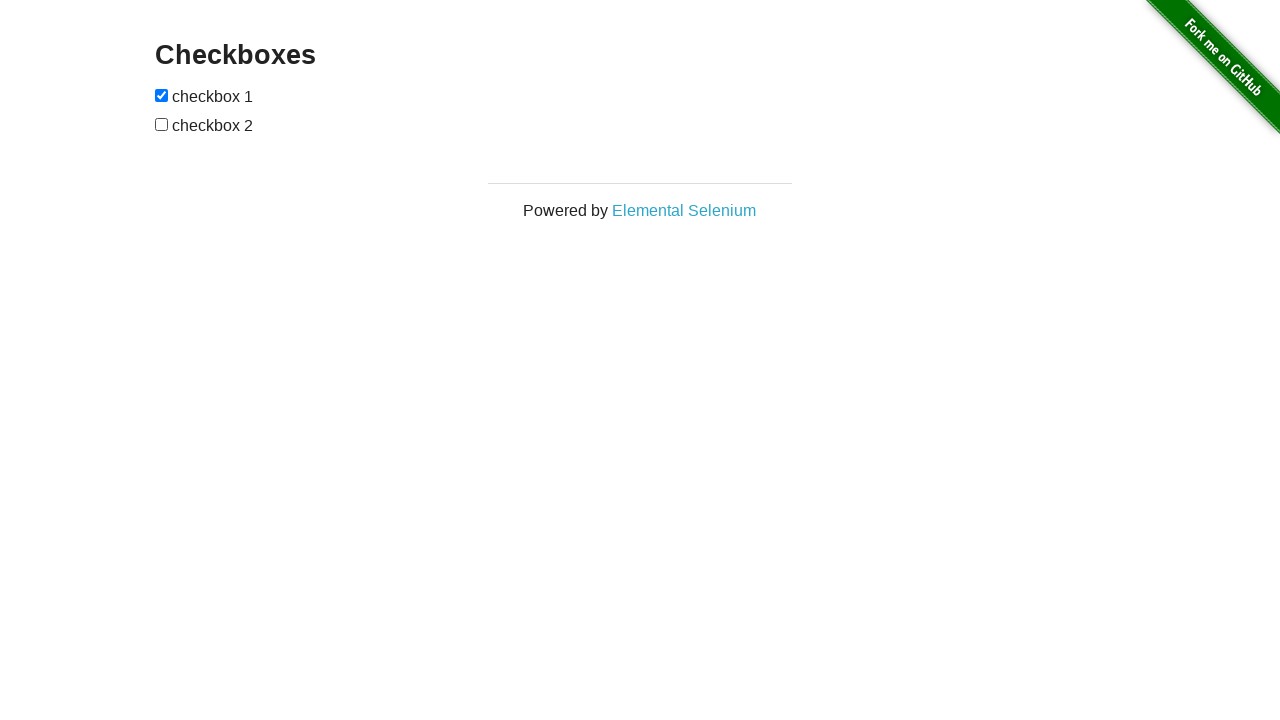

Verified that checkbox 2 is now unchecked
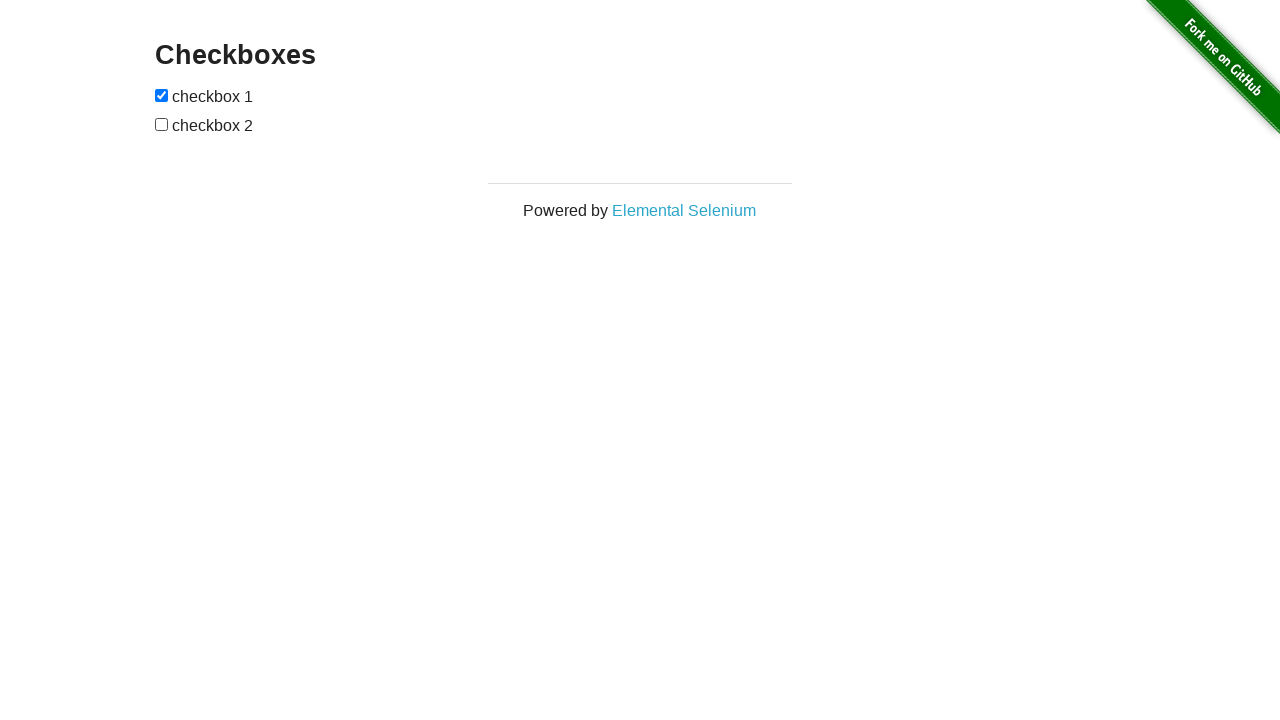

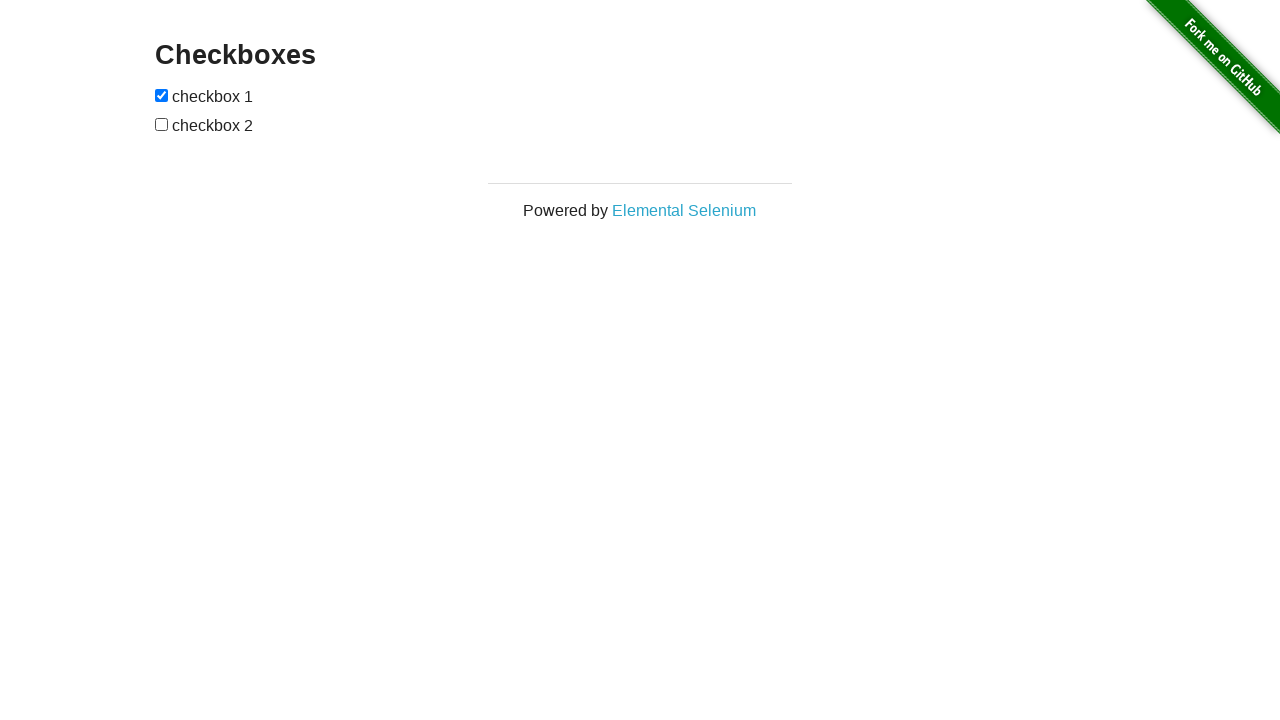